Tests brand filtering by clicking on Madame brand, verifying products display, then clicking on Biba brand and verifying that page navigates correctly.

Starting URL: https://automationexercise.com/products

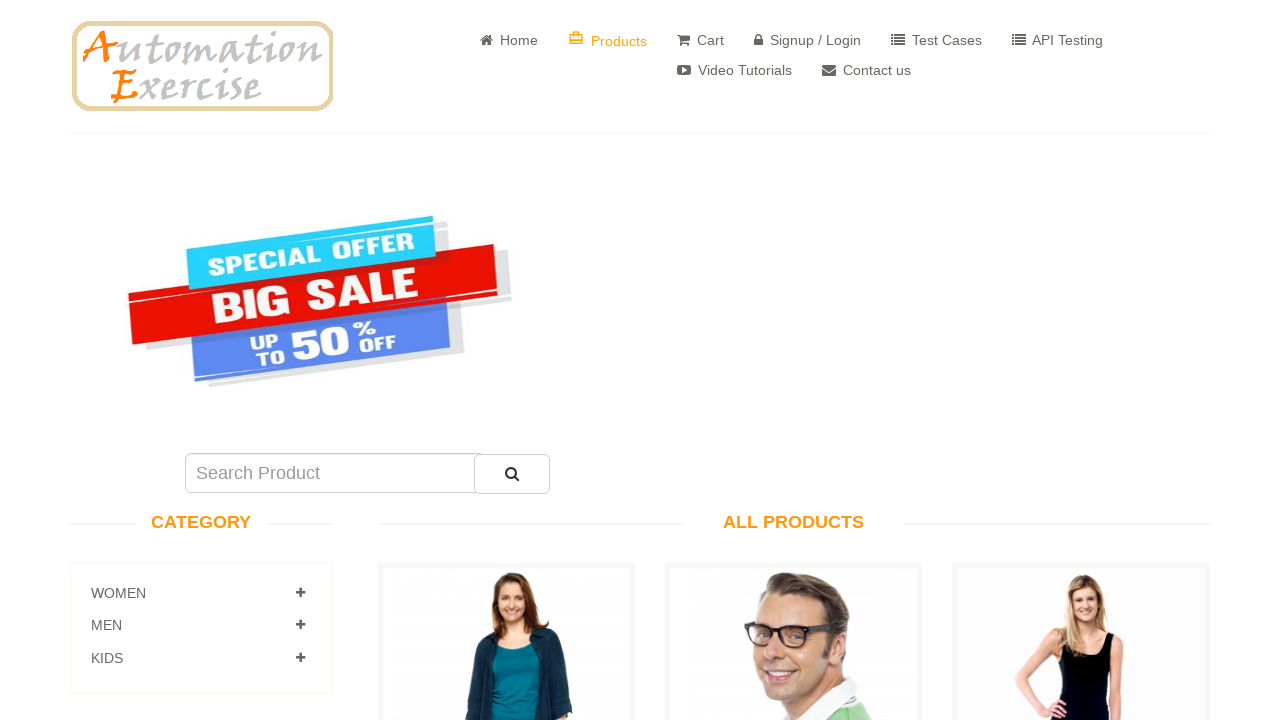

Scrolled down 300px to view brands section
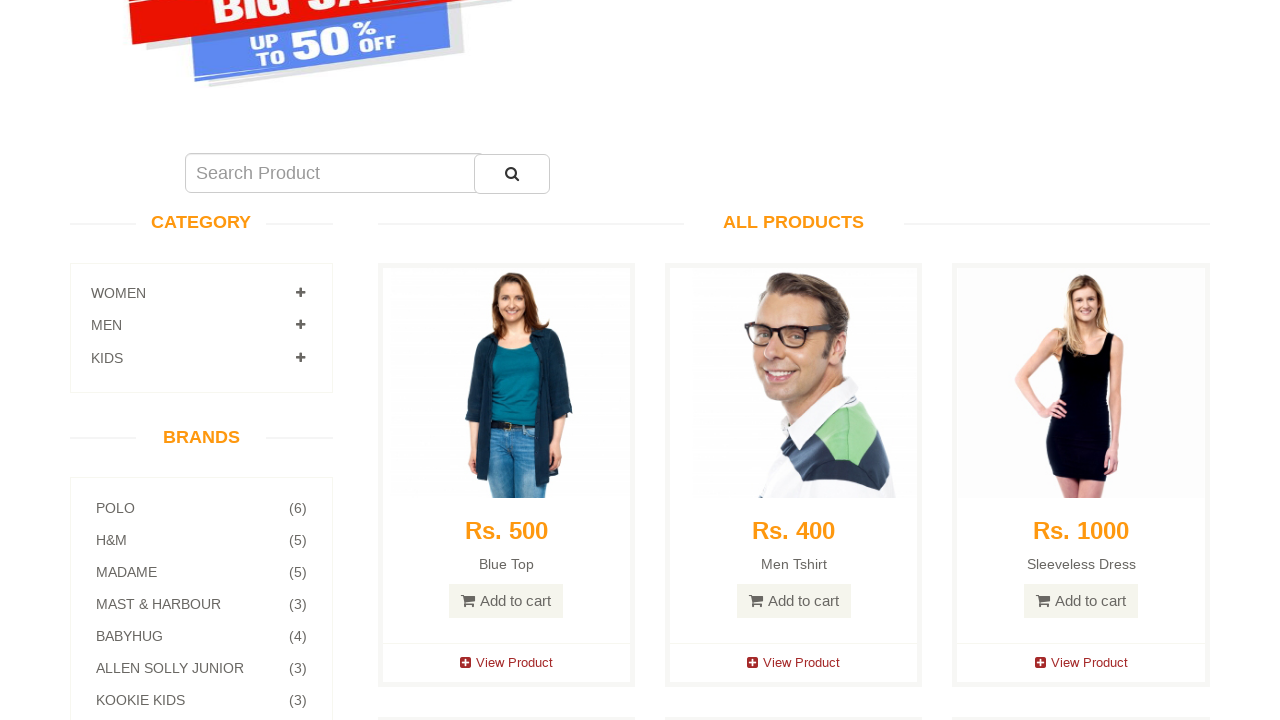

Brands section became visible
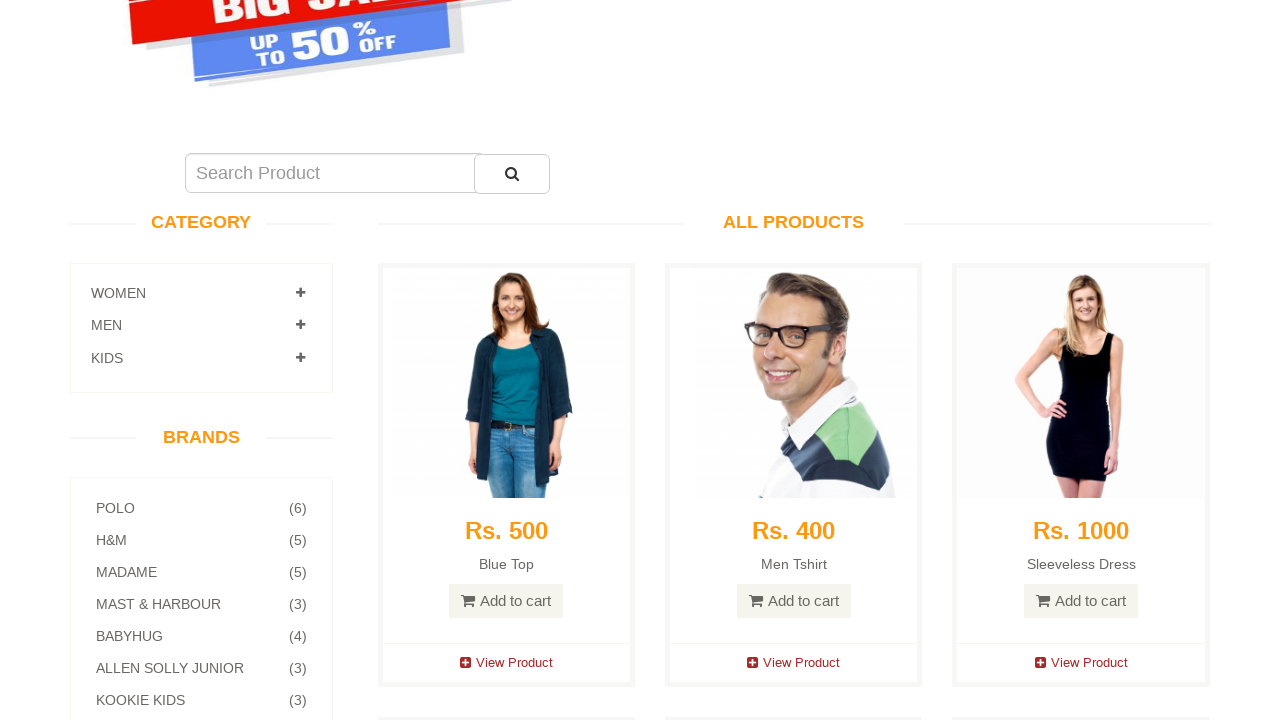

Clicked on Madame brand at (201, 572) on a[href='/brand_products/Madame']
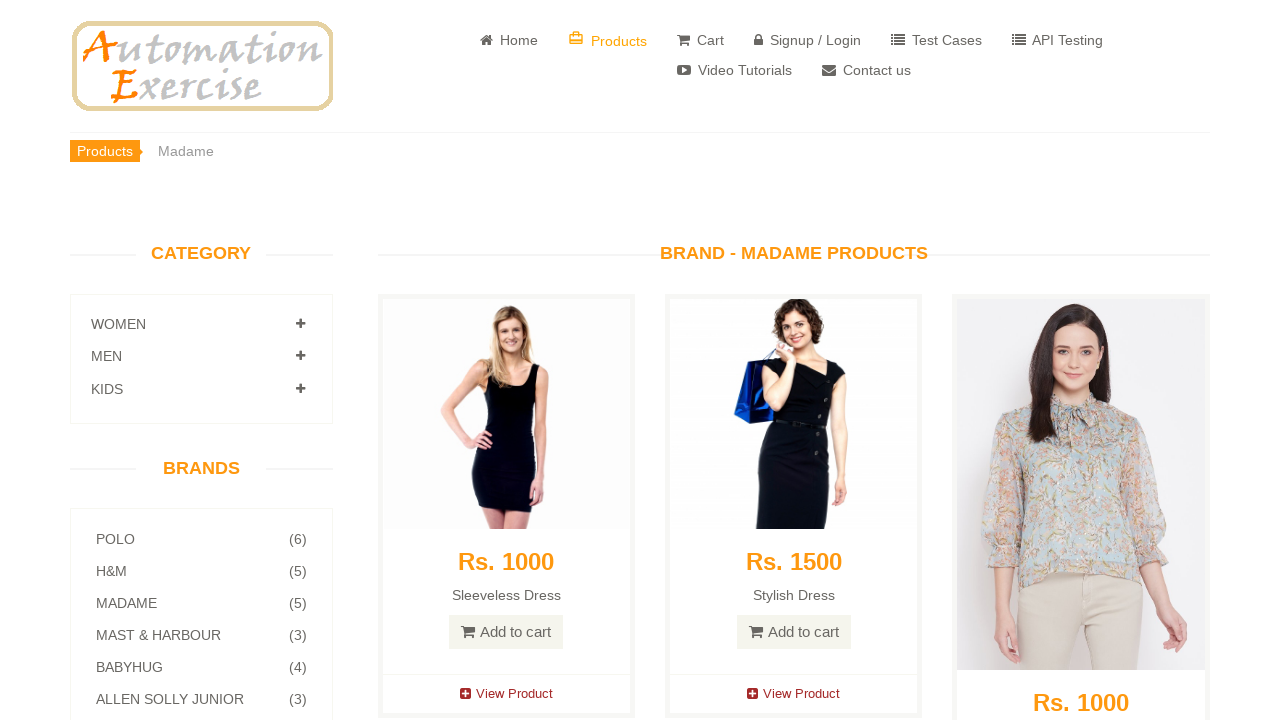

Madame brand products page loaded successfully
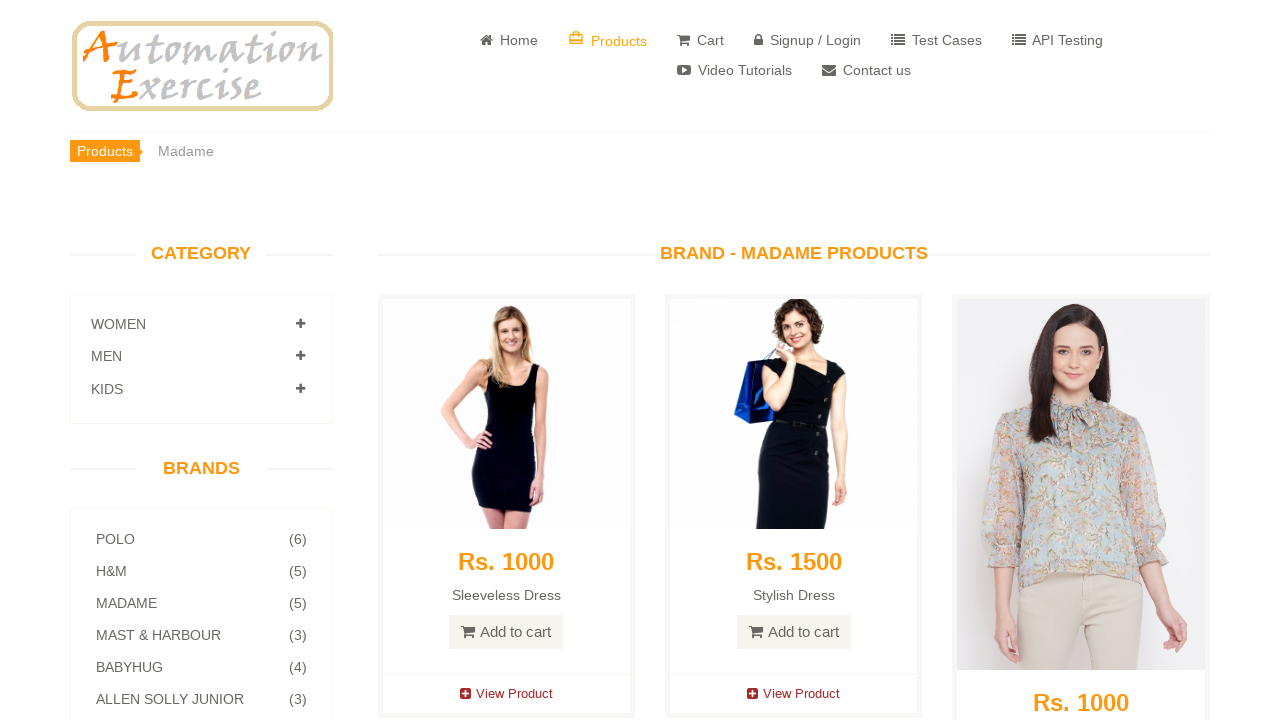

Clicked on Biba brand at (201, 360) on a[href='/brand_products/Biba']
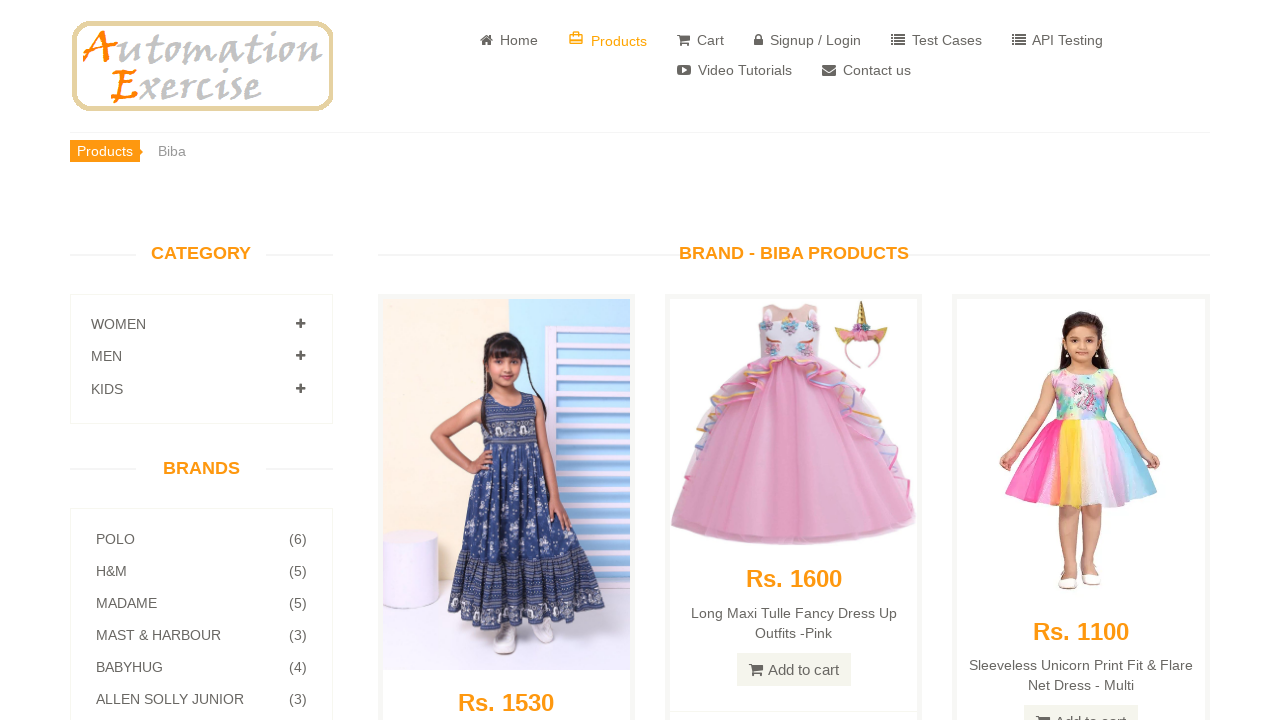

Page navigated to Biba brand products URL
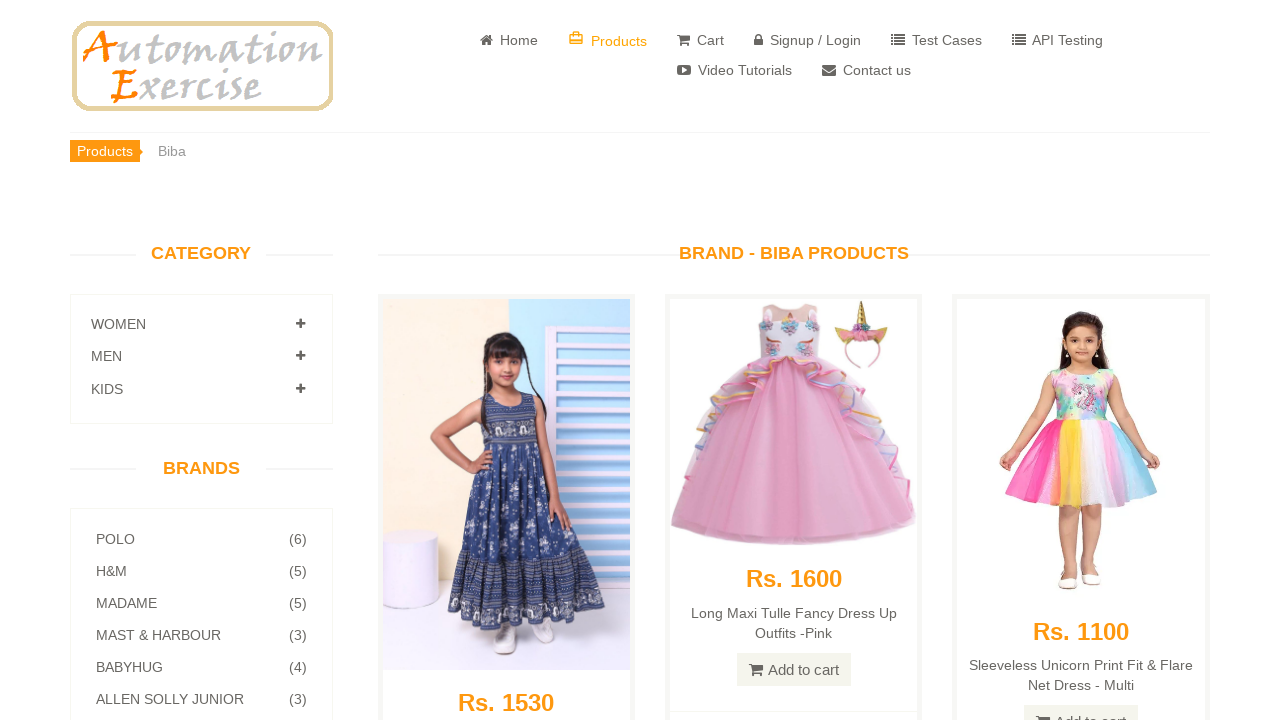

Biba brand products page loaded successfully
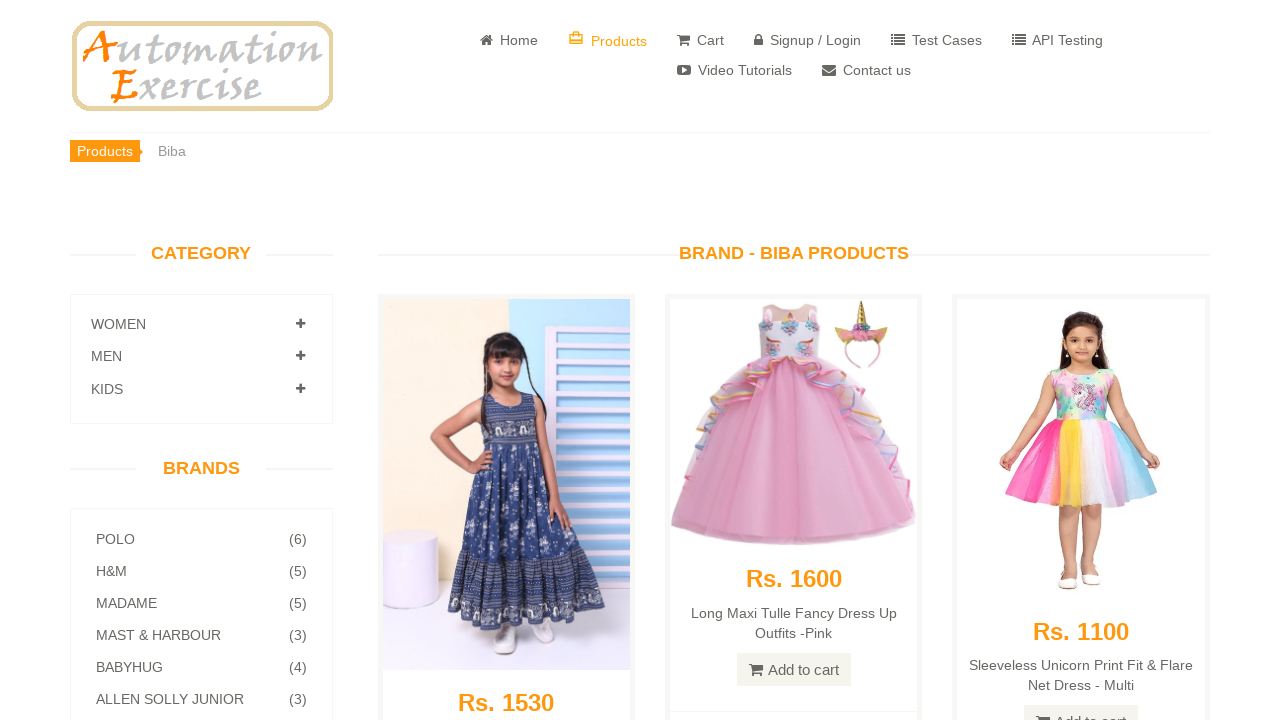

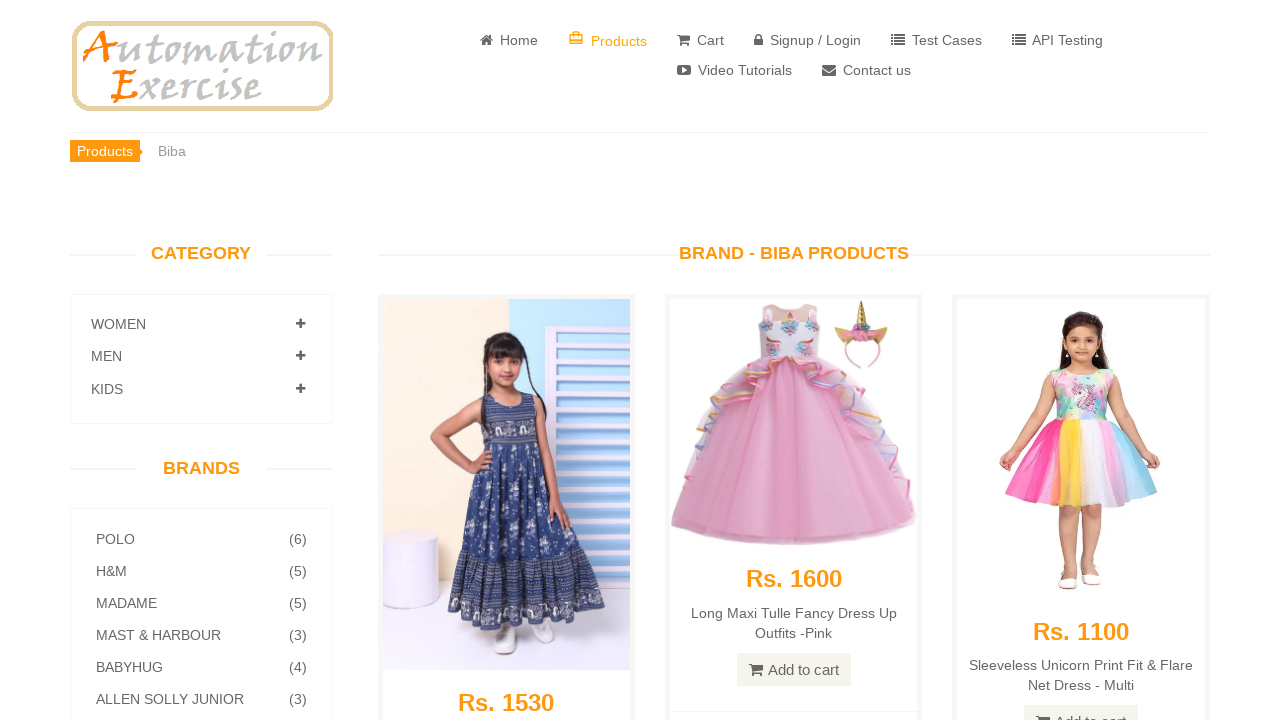